Tests Redmine user registration form by filling in user details with mismatched passwords and verifying that an appropriate error message is displayed.

Starting URL: https://www.redmine.org/account/register

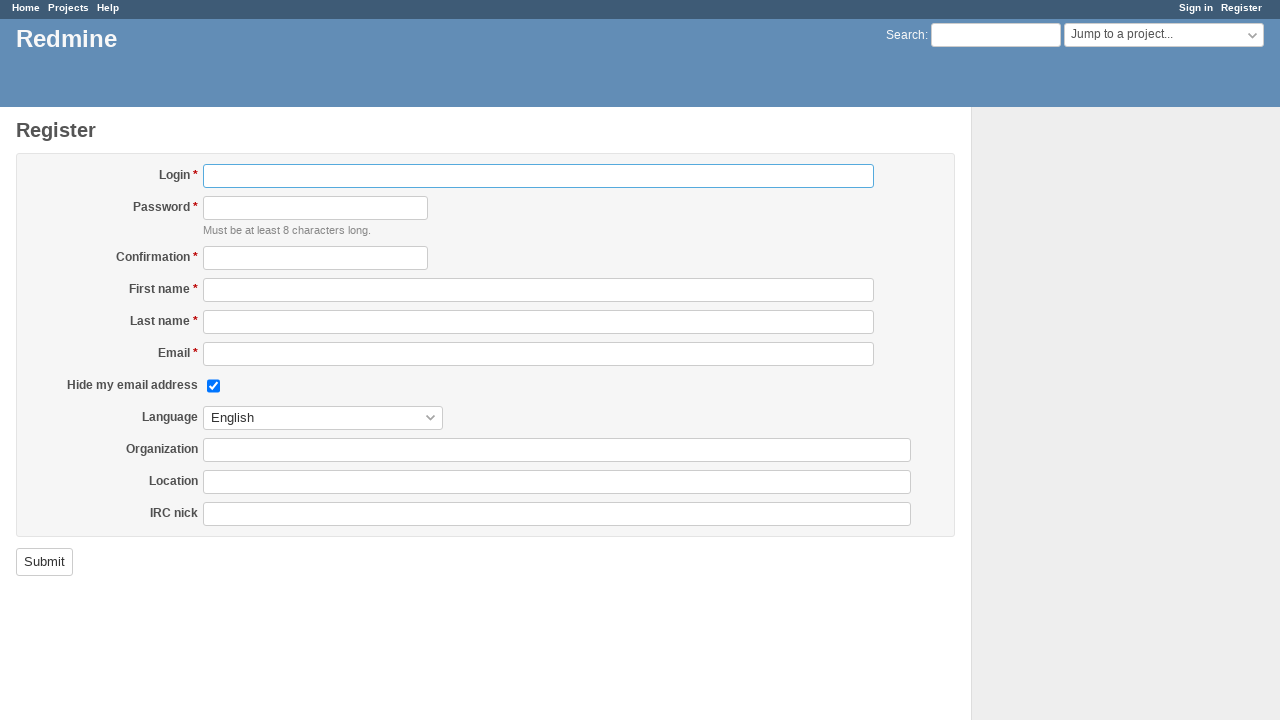

Filled login field with username 'userForTestwbqq' on #user_login
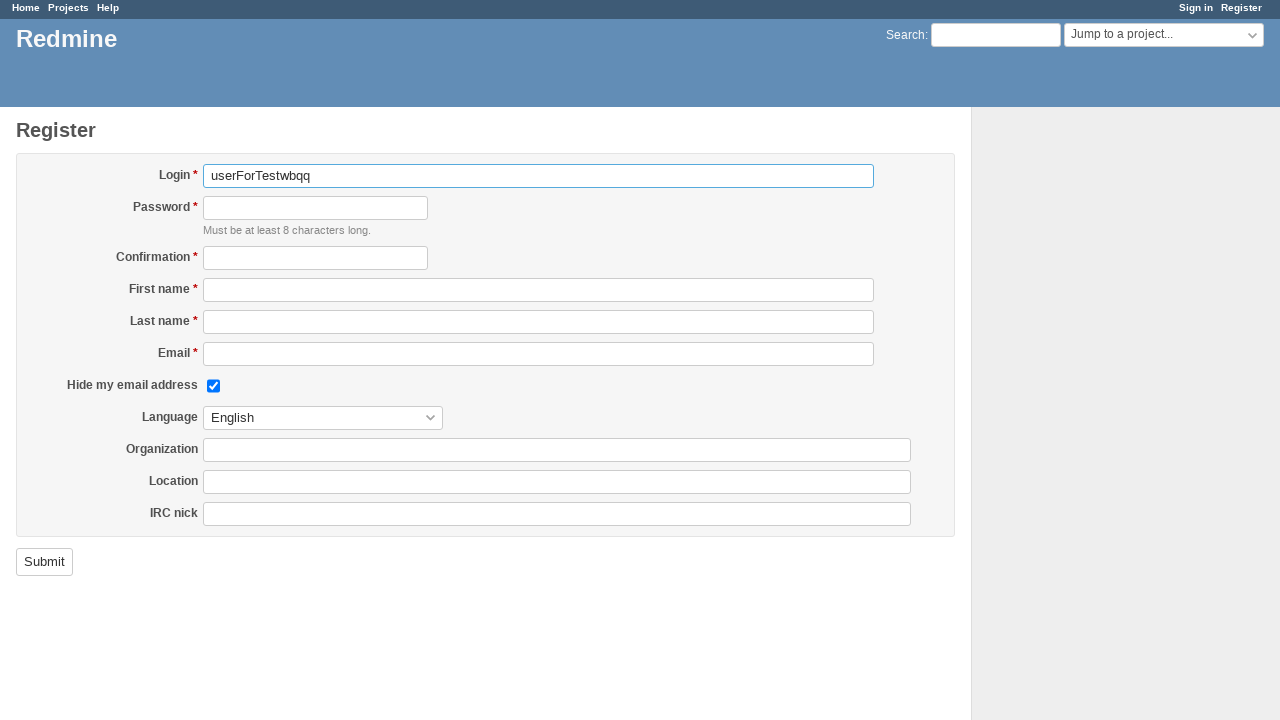

Filled password field with random password on #user_password
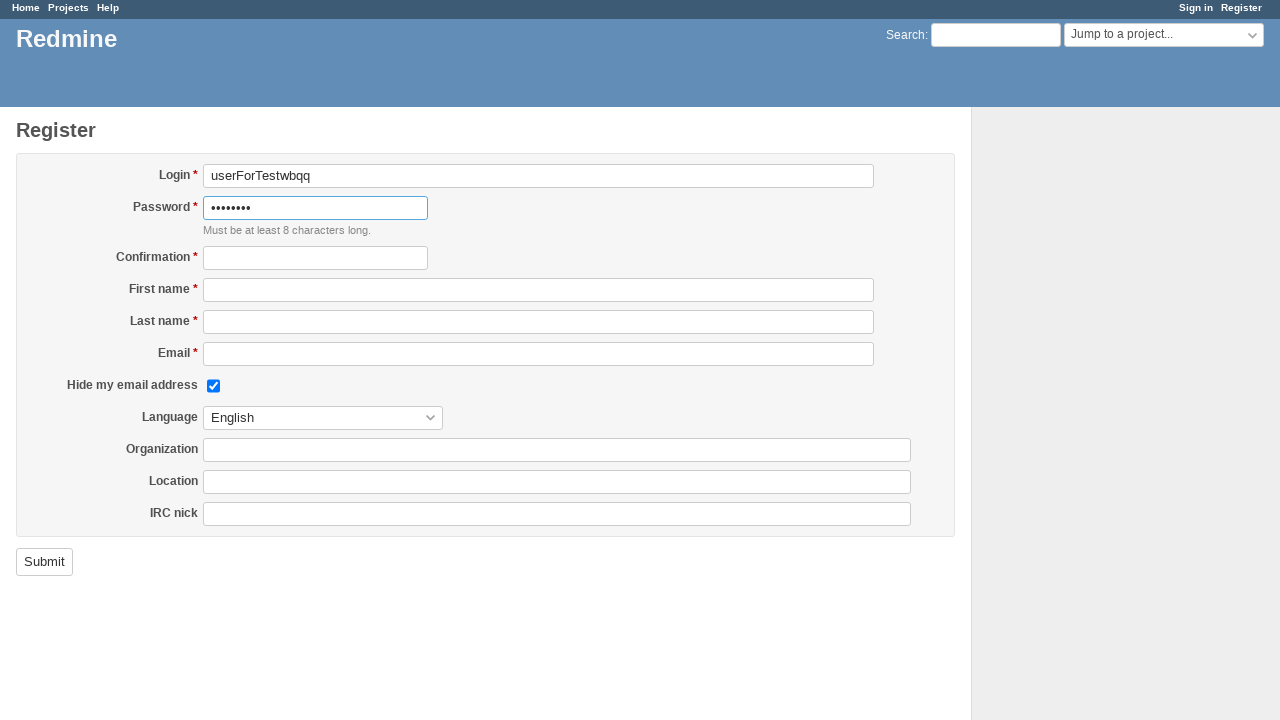

Filled password confirmation field with mismatched password on #user_password_confirmation
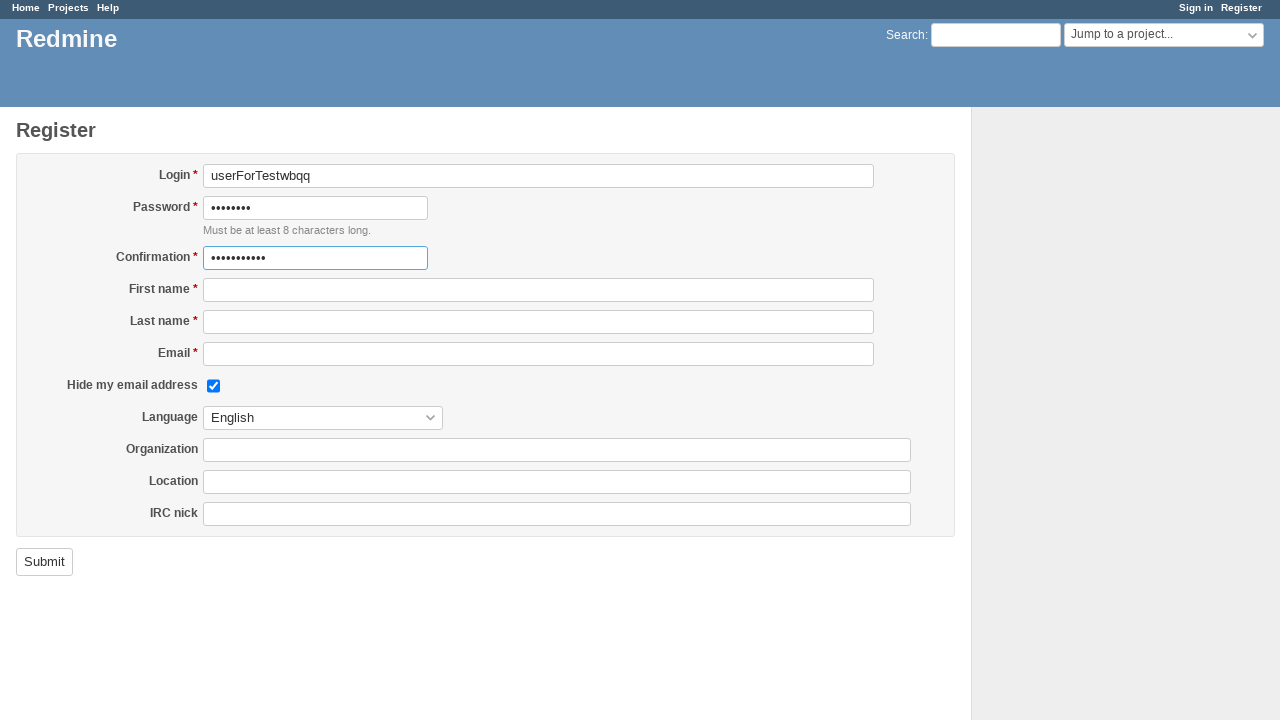

Filled first name field with 'TesTester' on #user_firstname
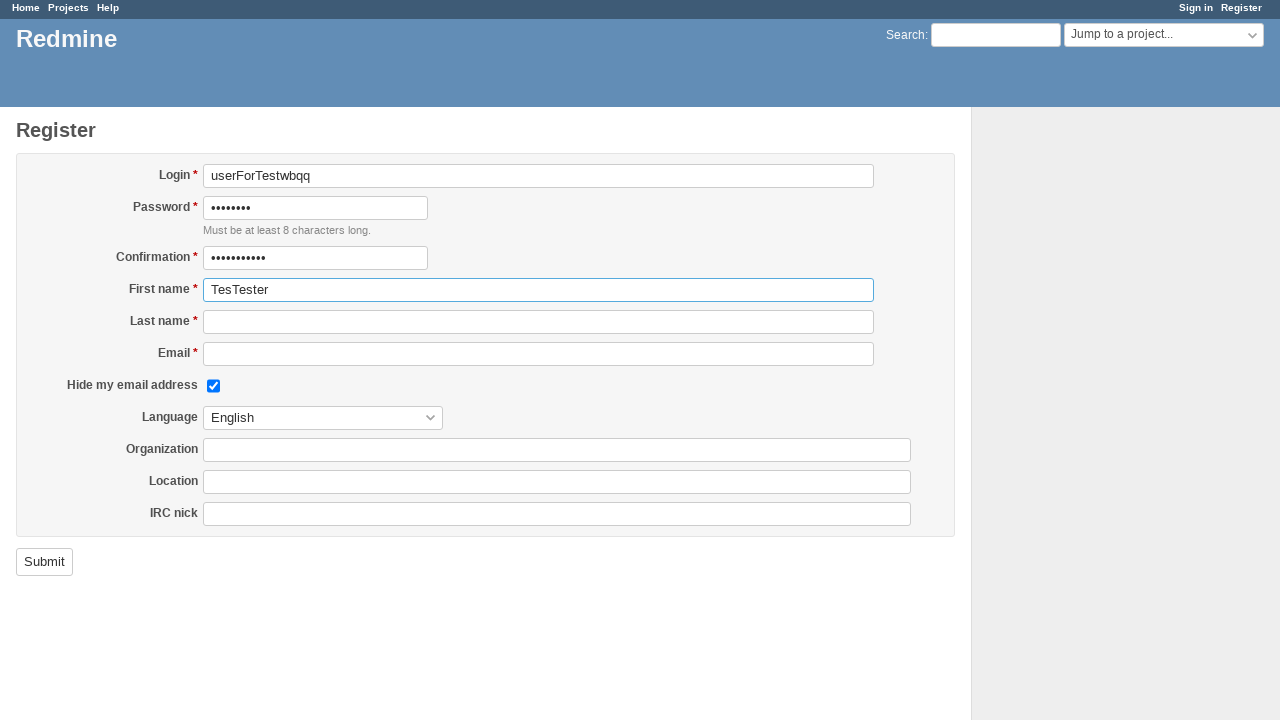

Filled last name field with 'Userenko' on #user_lastname
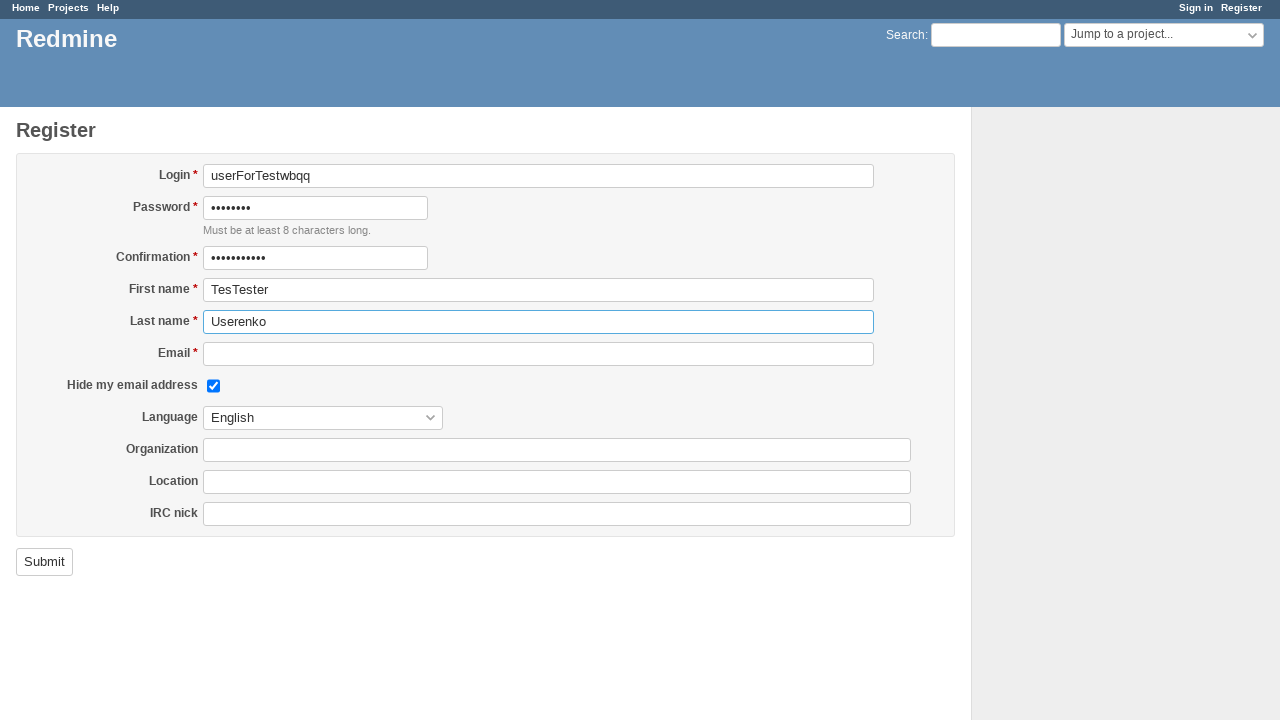

Filled email field with 'userForTesty7z9@test.com' on #user_mail
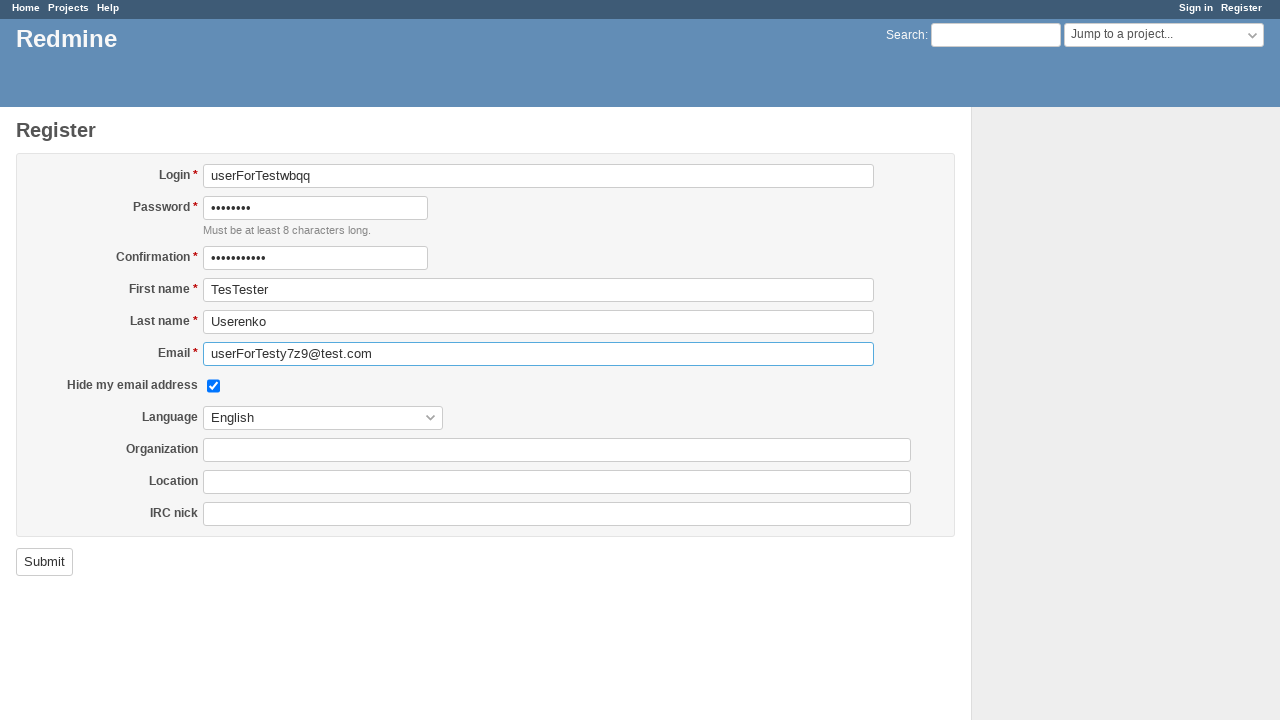

Clicked submit button to register user at (44, 562) on input[type='submit'][name='commit']
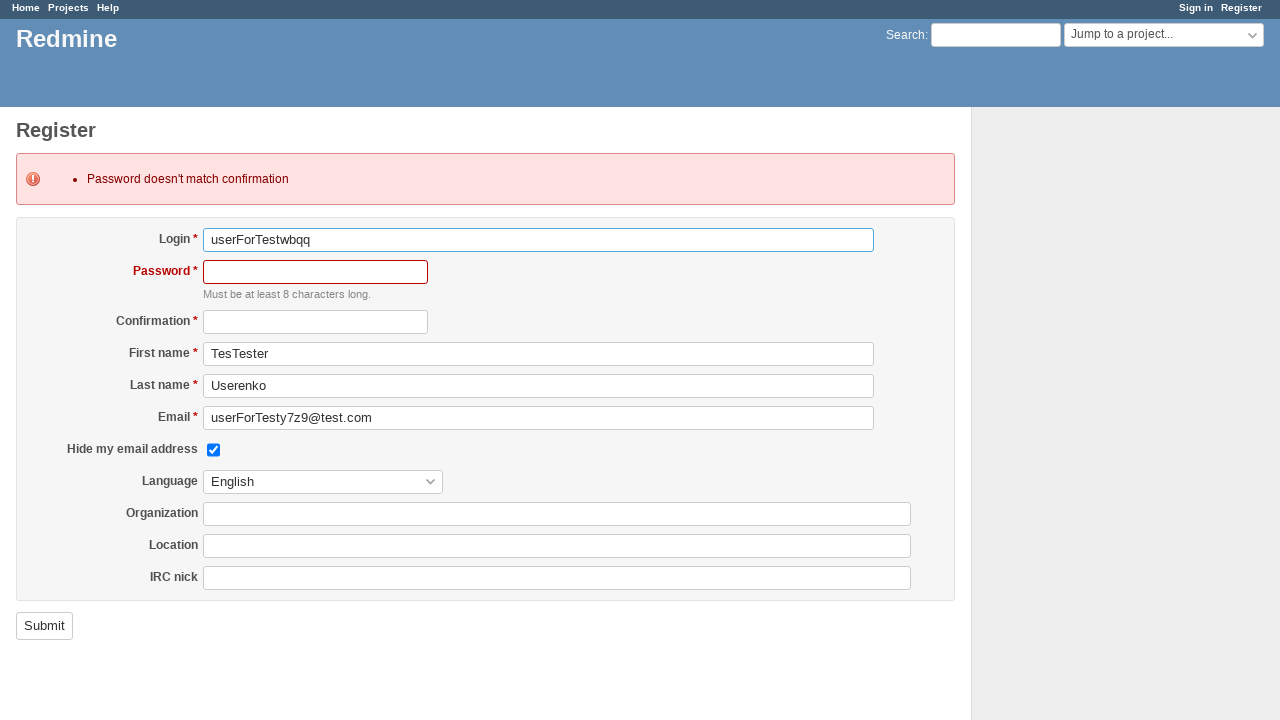

Error message appeared confirming password mismatch validation
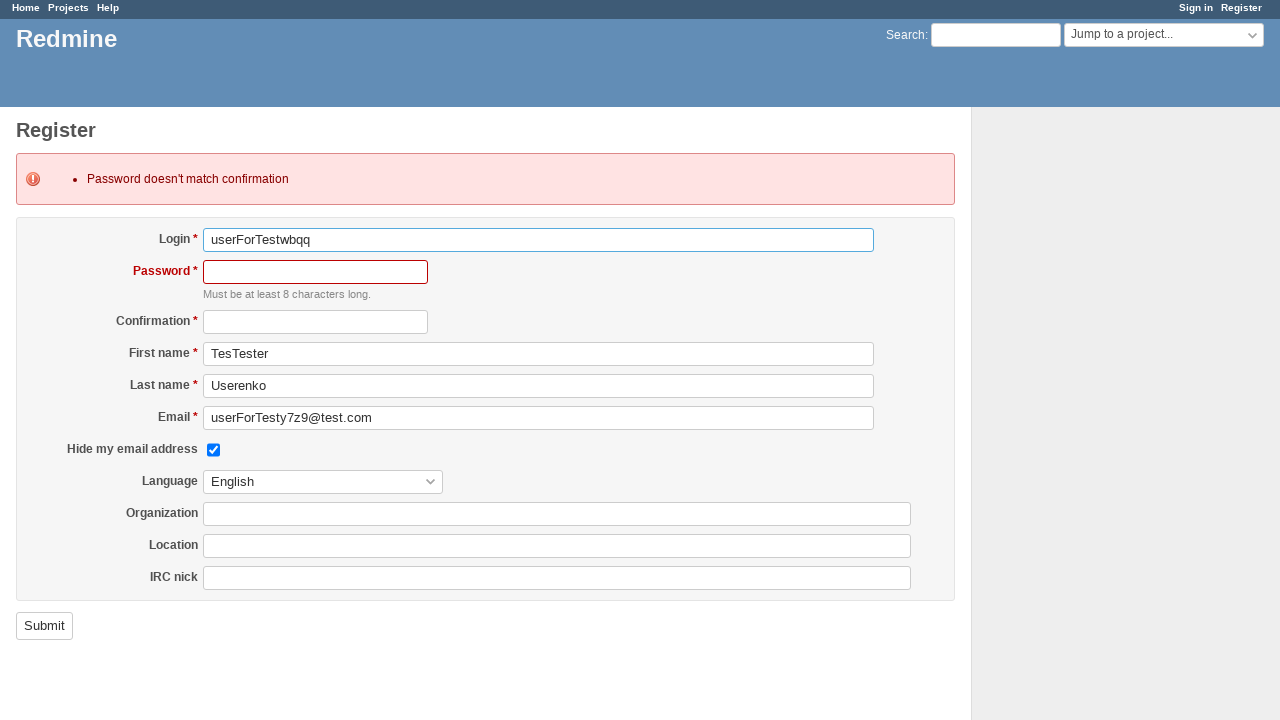

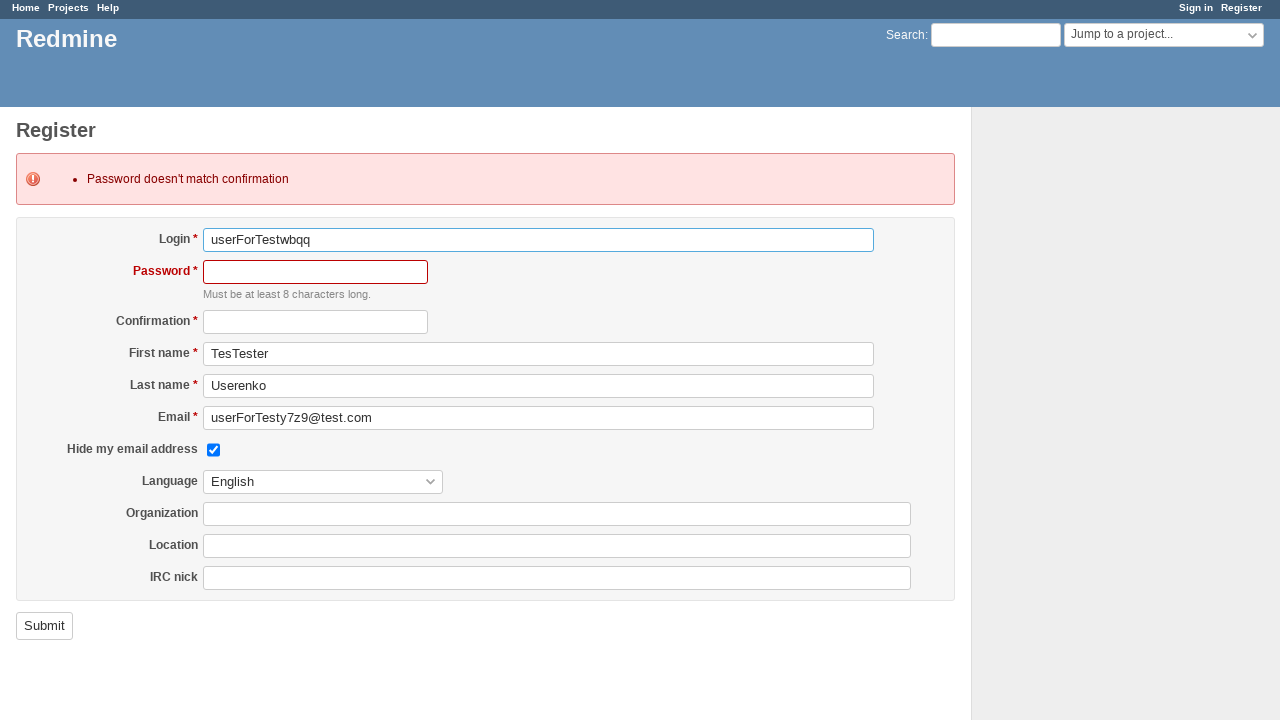